Navigates to the FDA (Food and Drug Administration) website and verifies the page loads successfully

Starting URL: https://www.fda.gov/

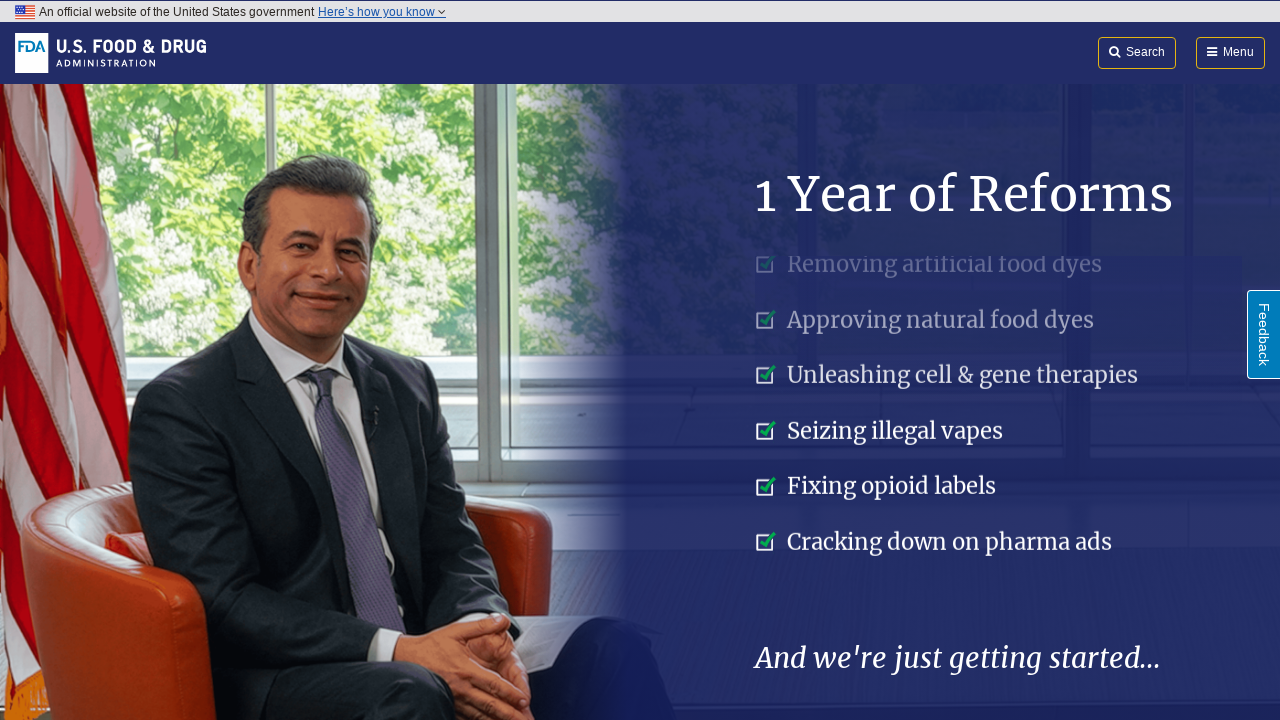

Waited for page to reach domcontentloaded state
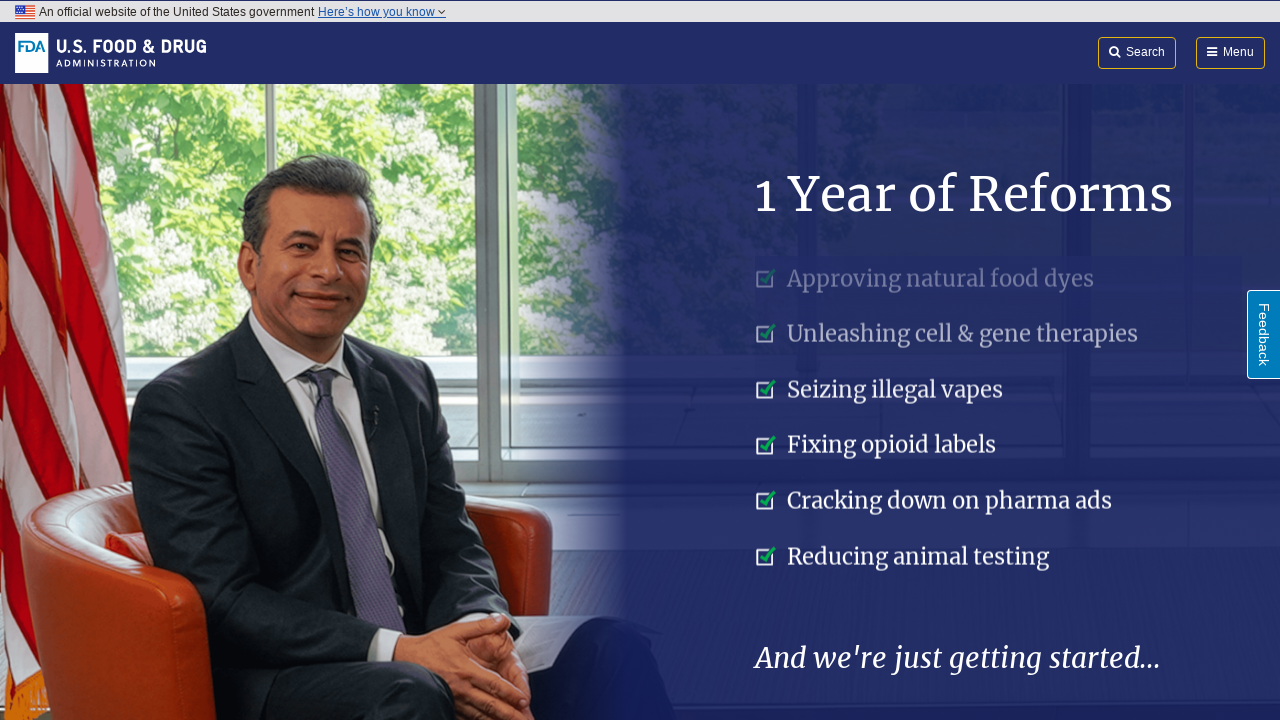

Verified FDA page loaded by confirming body element is present
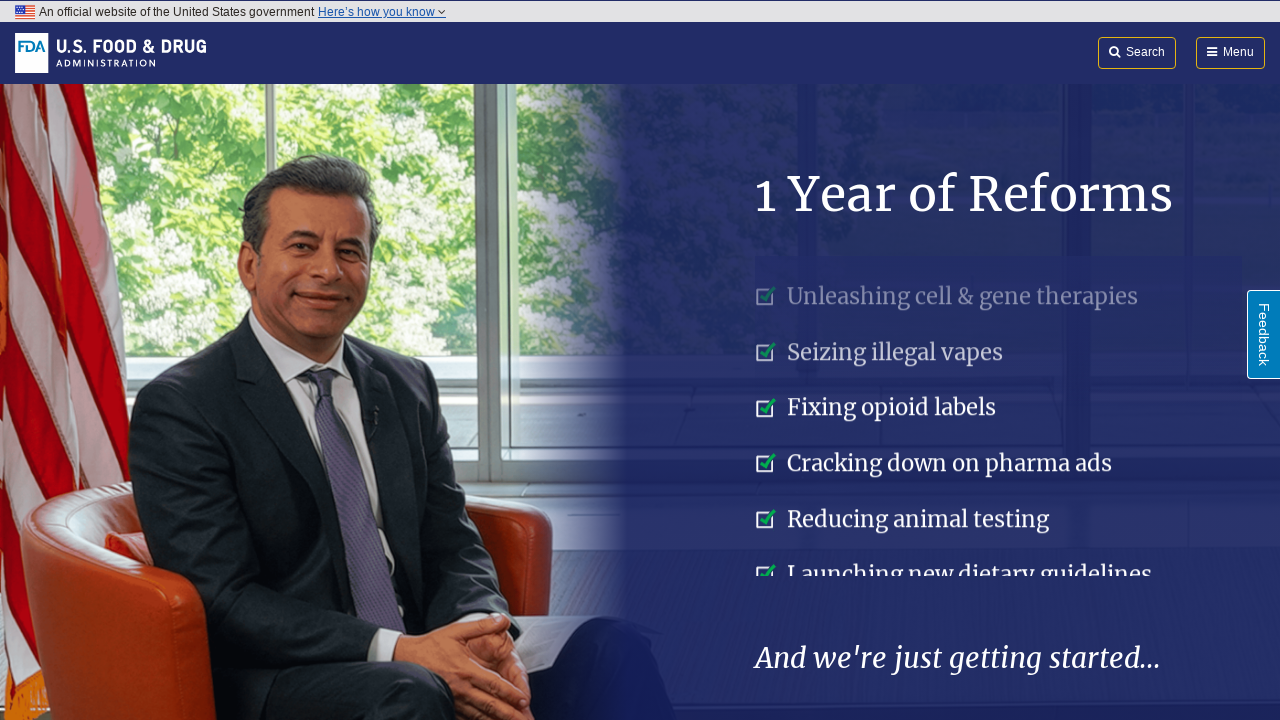

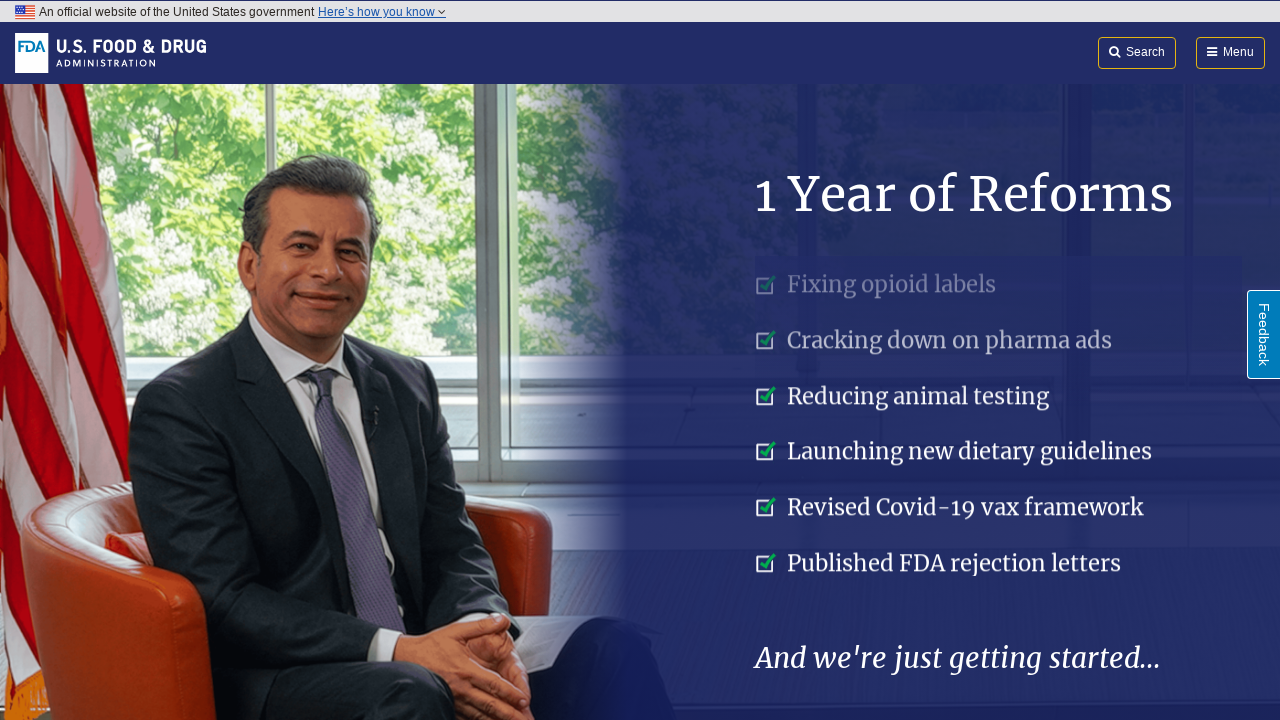